Tests auto-suggestive dropdown by typing "Ind" and navigating through options using arrow keys

Starting URL: https://rahulshettyacademy.com/AutomationPractice/

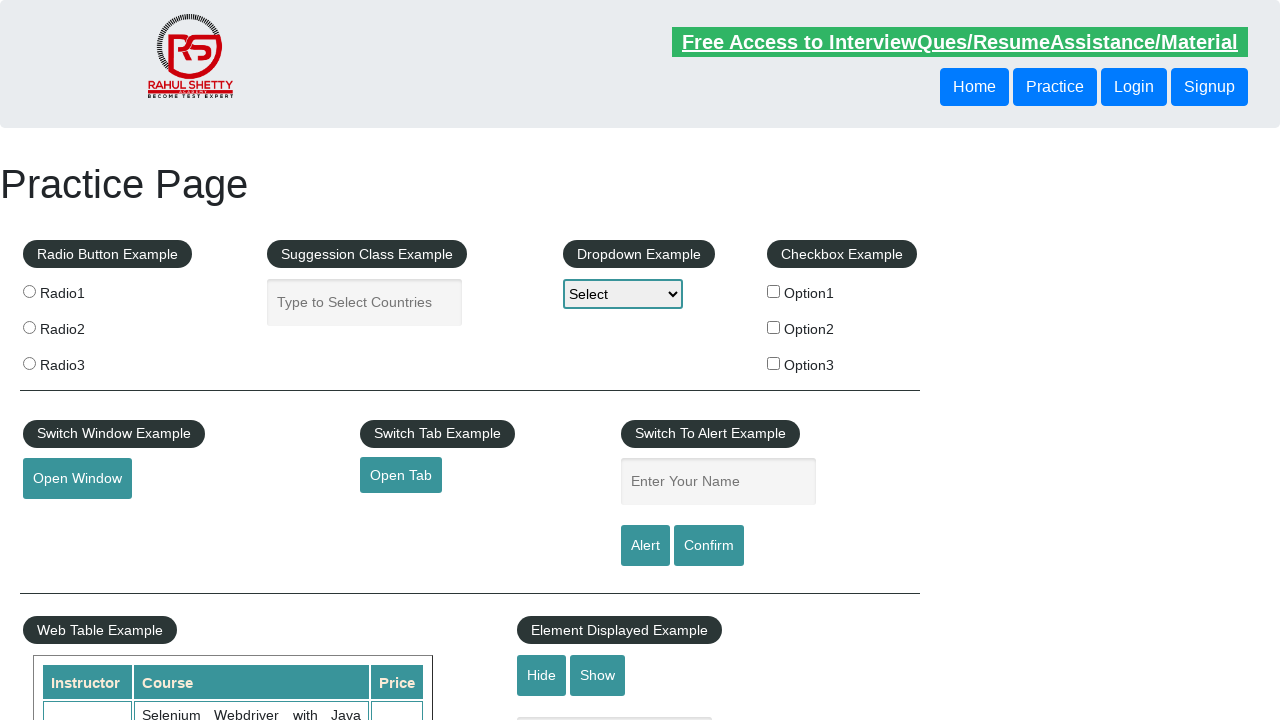

Filled auto-suggest field with 'Ind' on input[placeholder='Type to Select Countries']
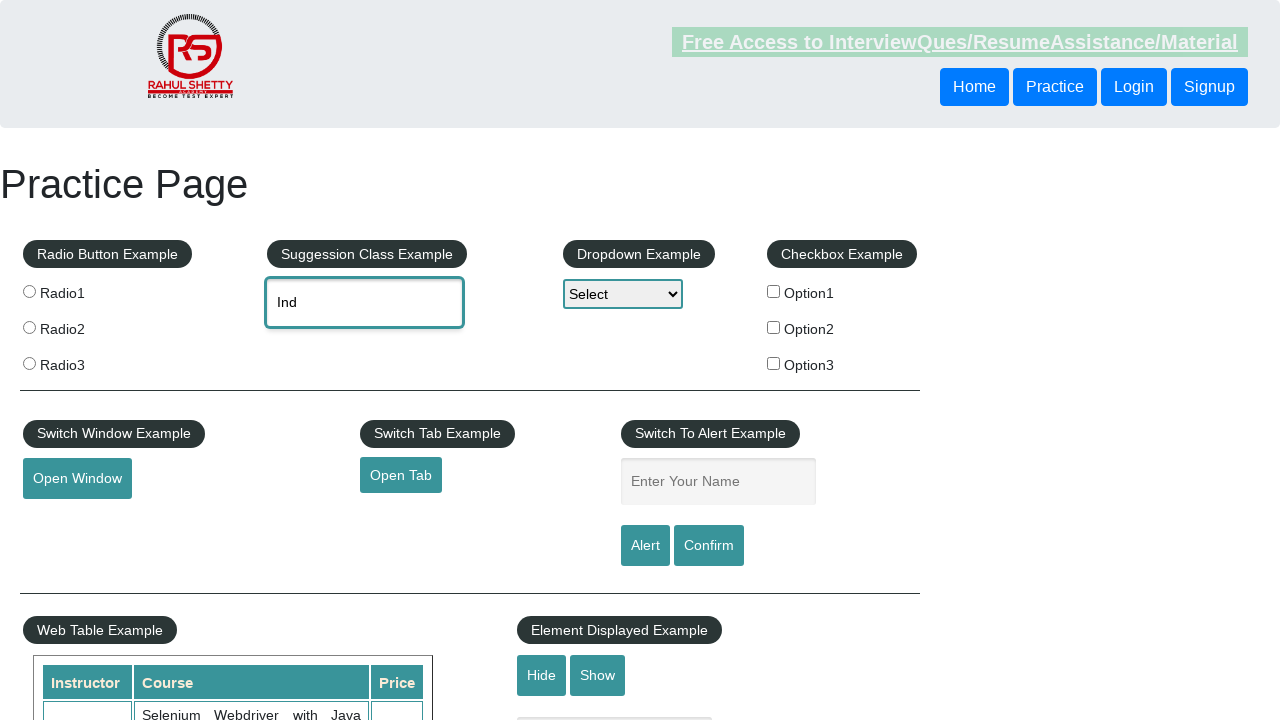

Waited 2 seconds for auto-suggest dropdown to appear
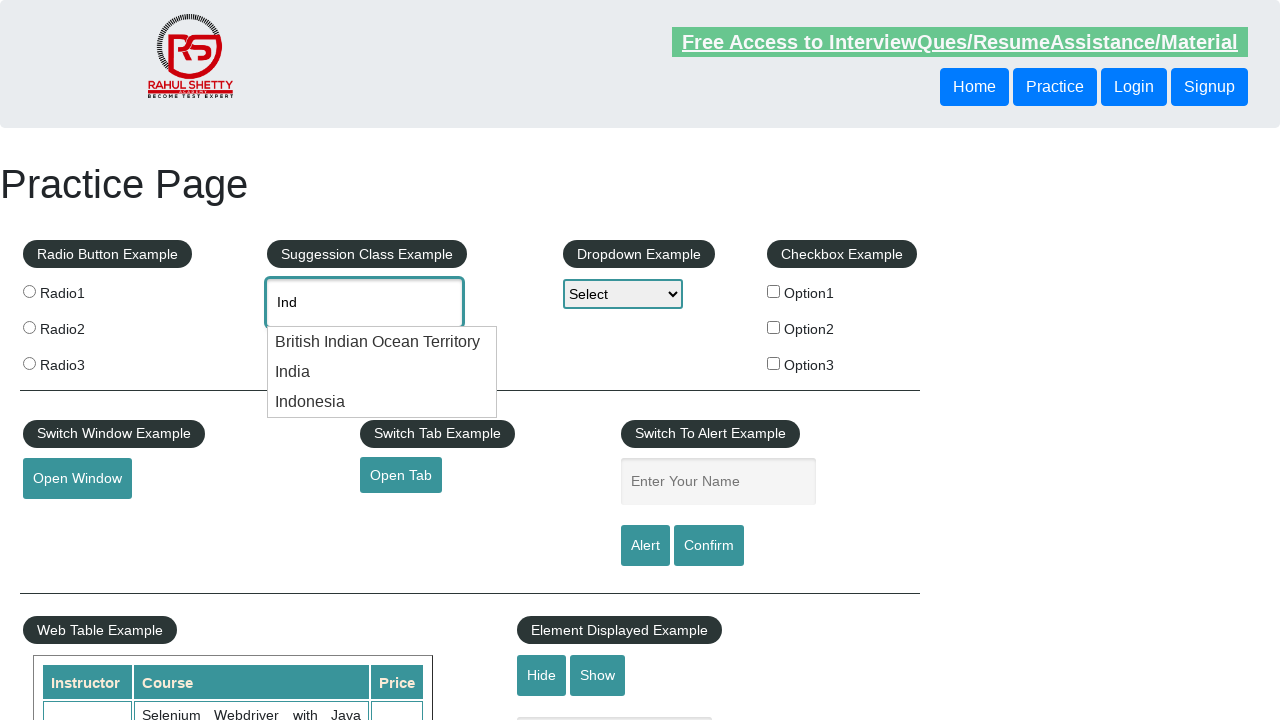

Pressed ArrowDown once to navigate dropdown options on input[placeholder='Type to Select Countries']
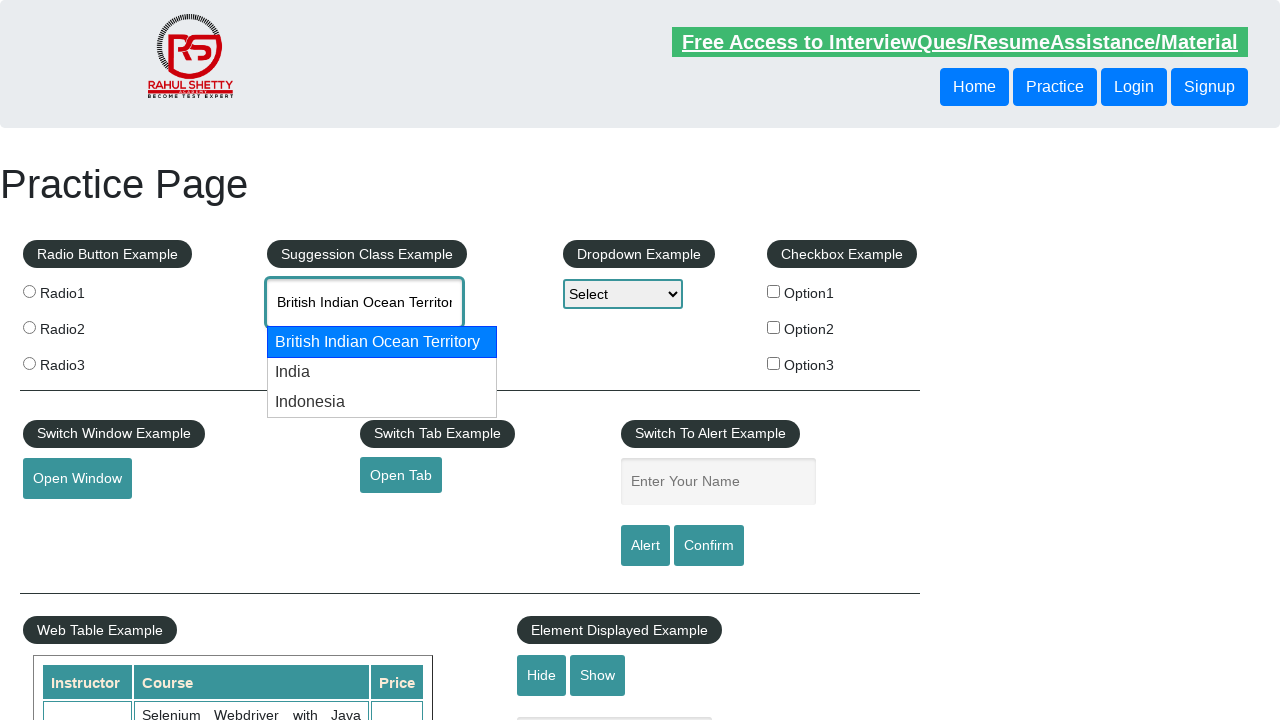

Pressed ArrowDown second time to navigate to next option on input[placeholder='Type to Select Countries']
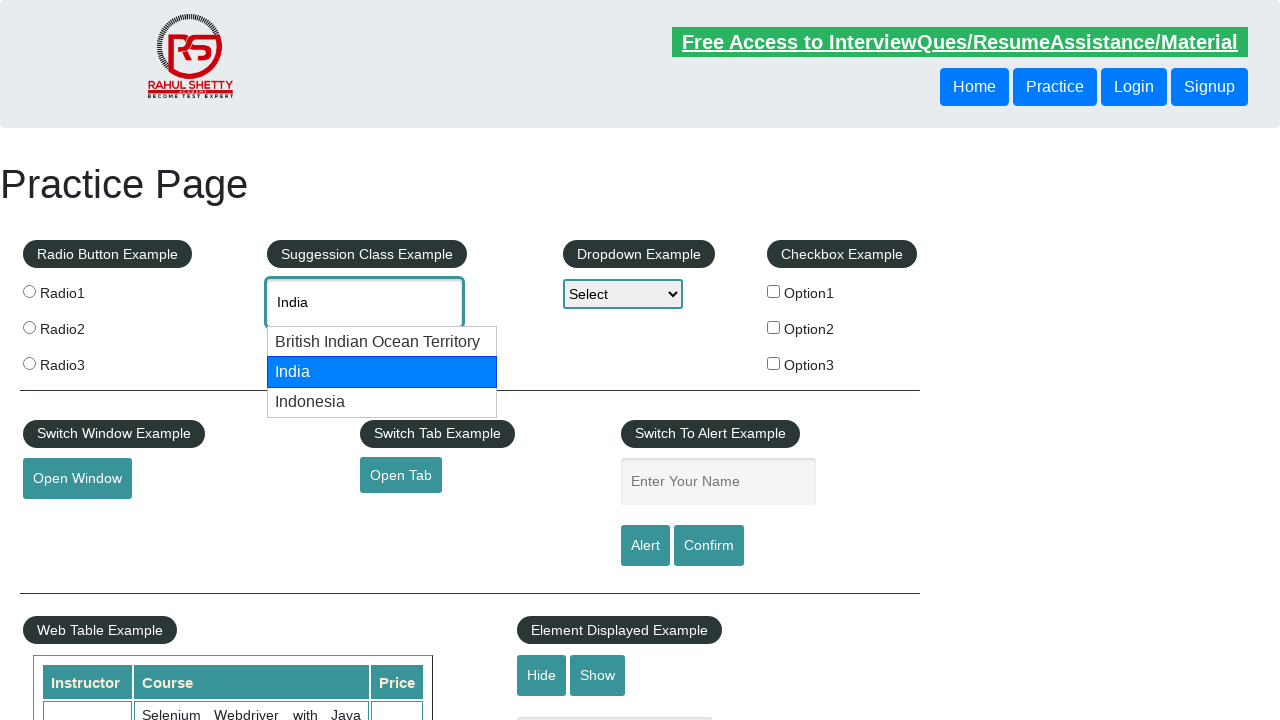

Retrieved selected value from auto-suggest field: None
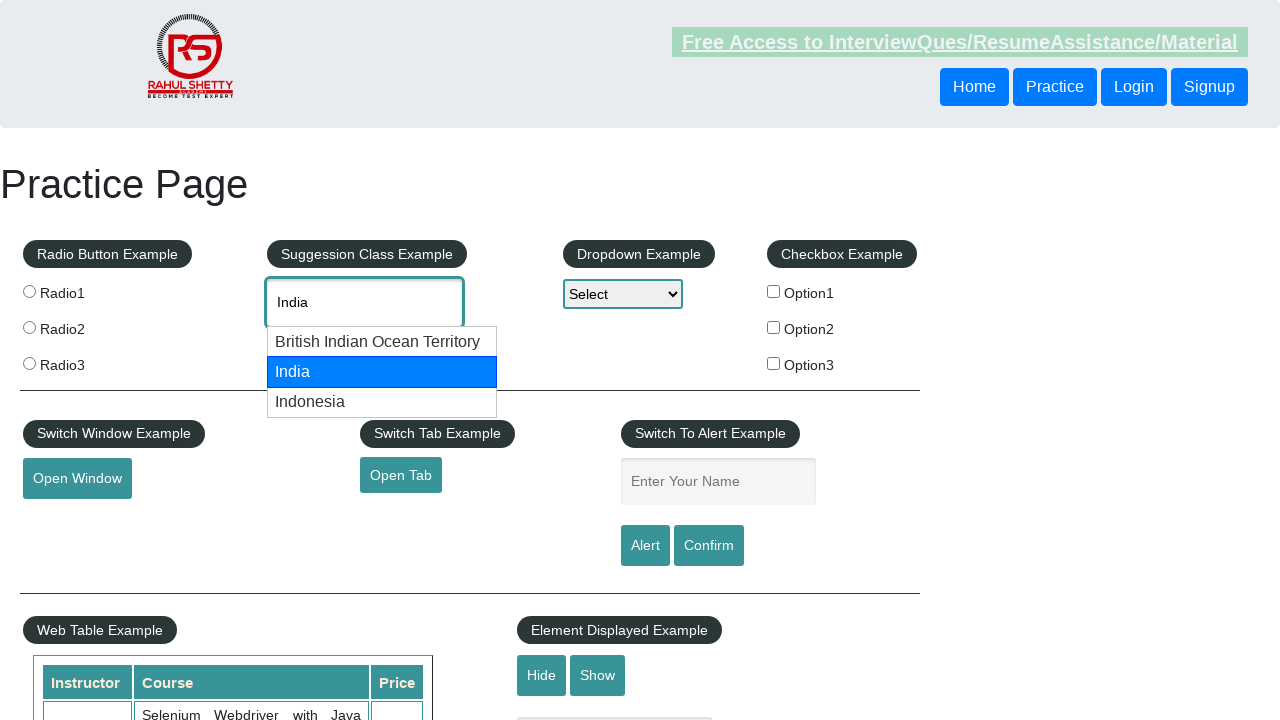

Printed selected value to console: None
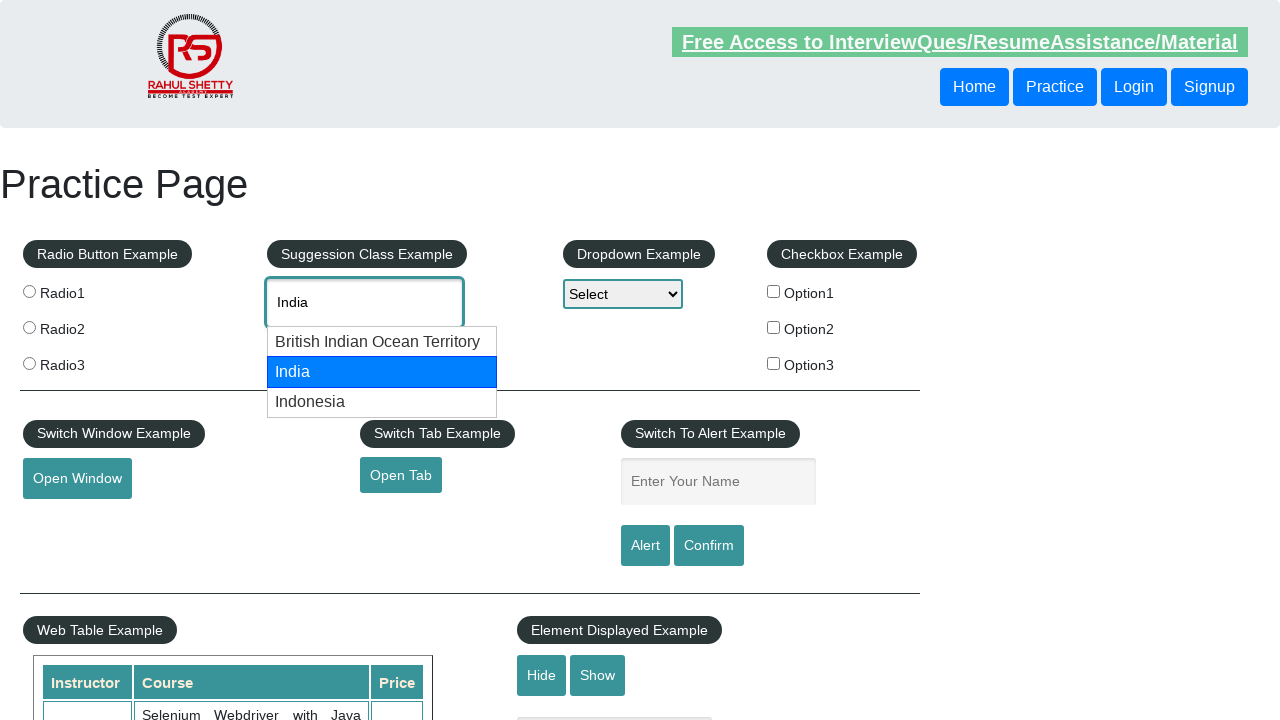

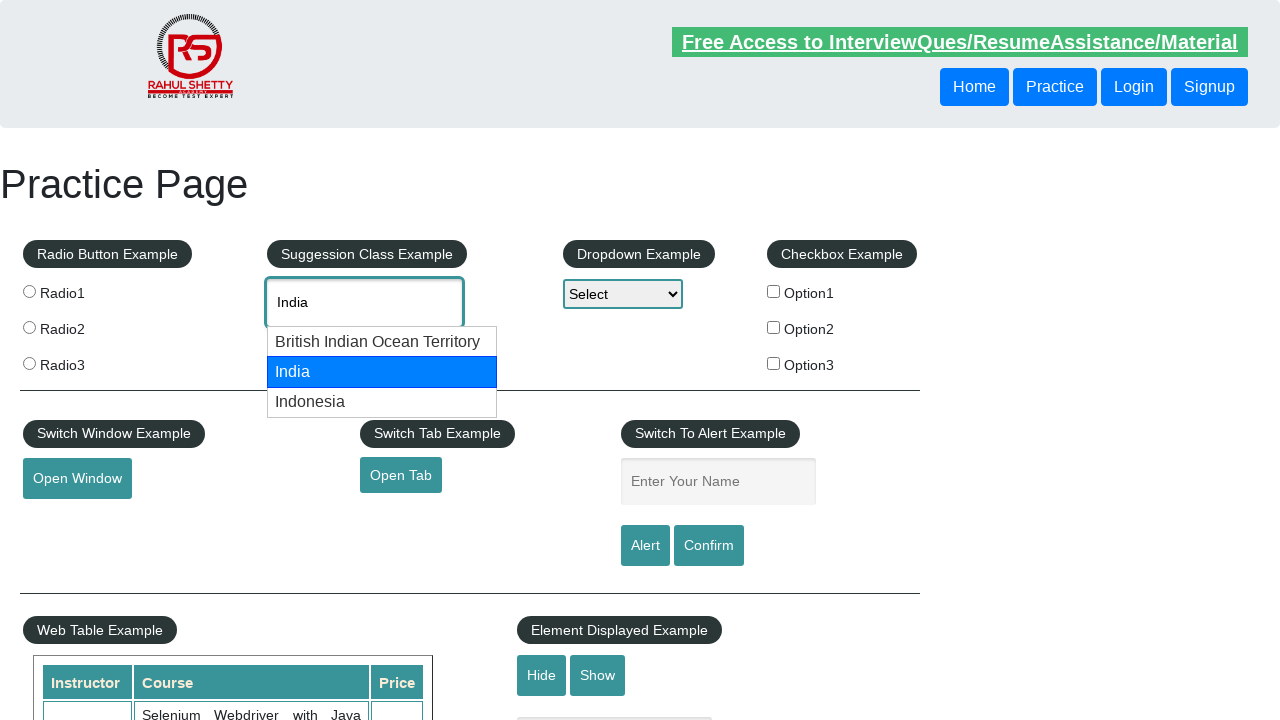